Clicks the "Sign In" link and verifies navigation to the sign-on form page by checking the URL

Starting URL: https://jpetstore.aspectran.com/

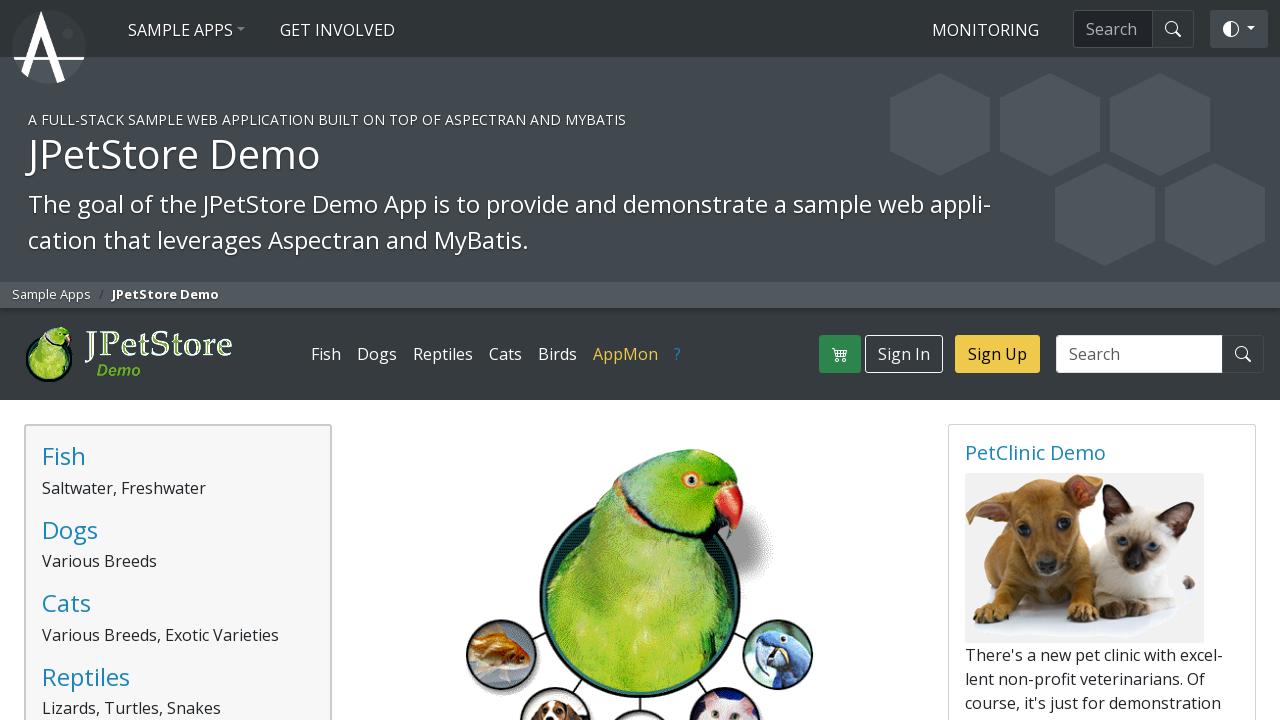

Clicked the 'Sign In' link at (904, 354) on [href="/account/signonForm"]
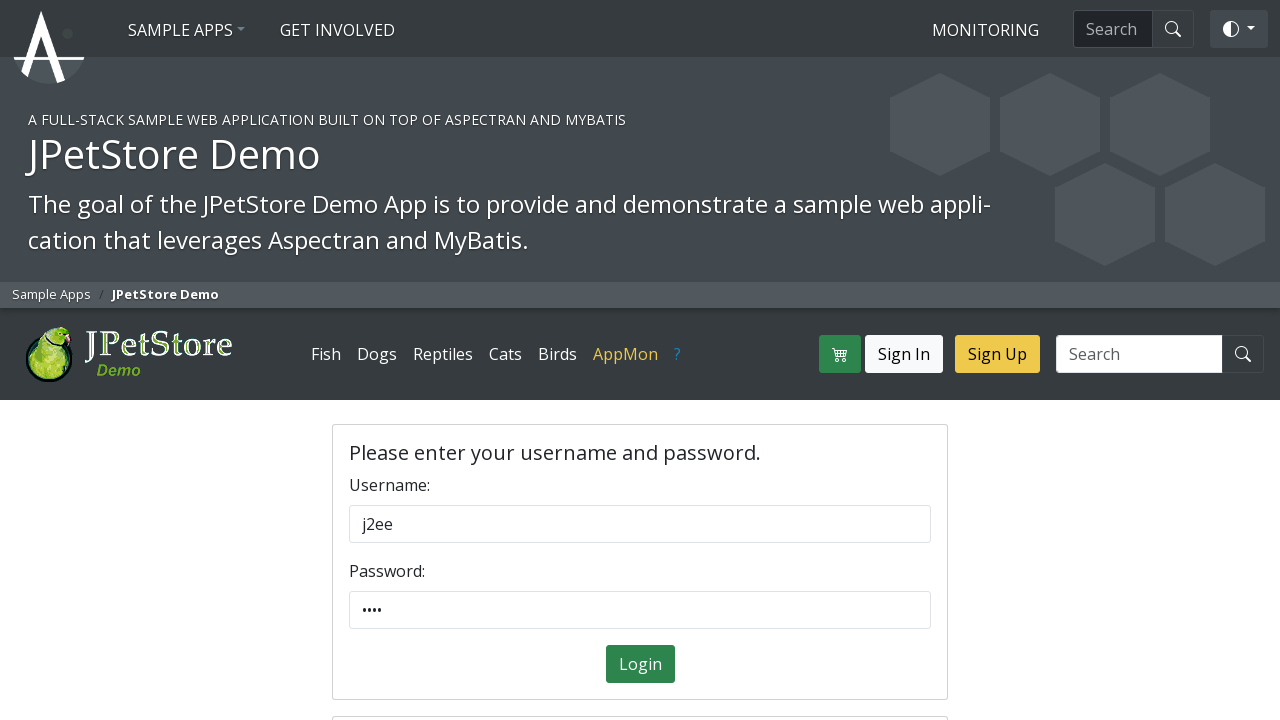

Verified navigation to sign-on form page (URL contains /account/signonForm)
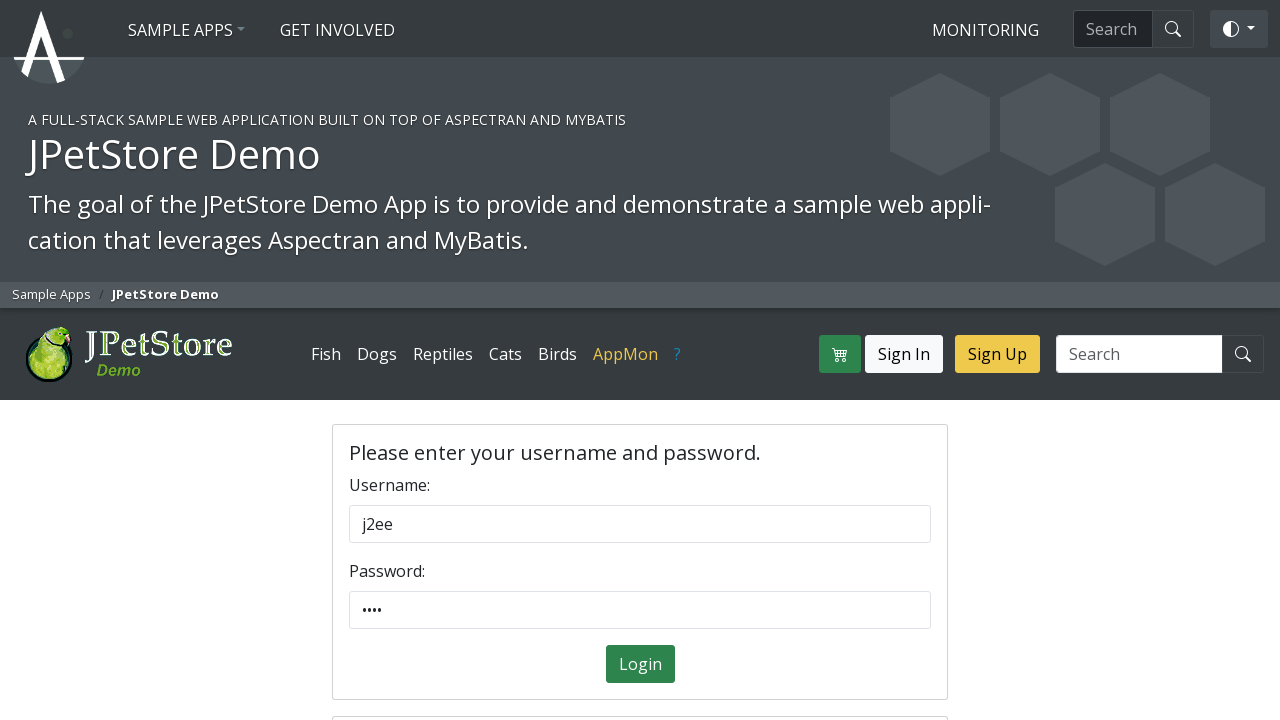

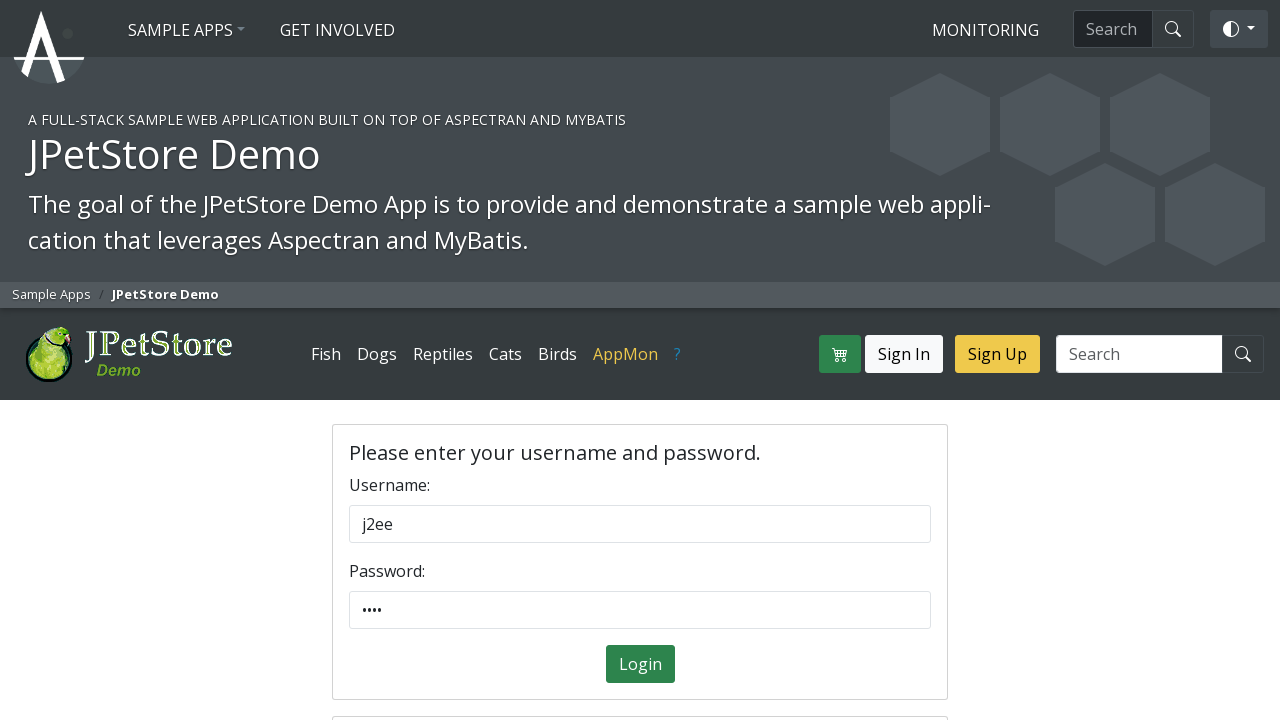